Tests form submission by filling a text field and submitting the form

Starting URL: https://www.selenium.dev/selenium/web/web-form.html

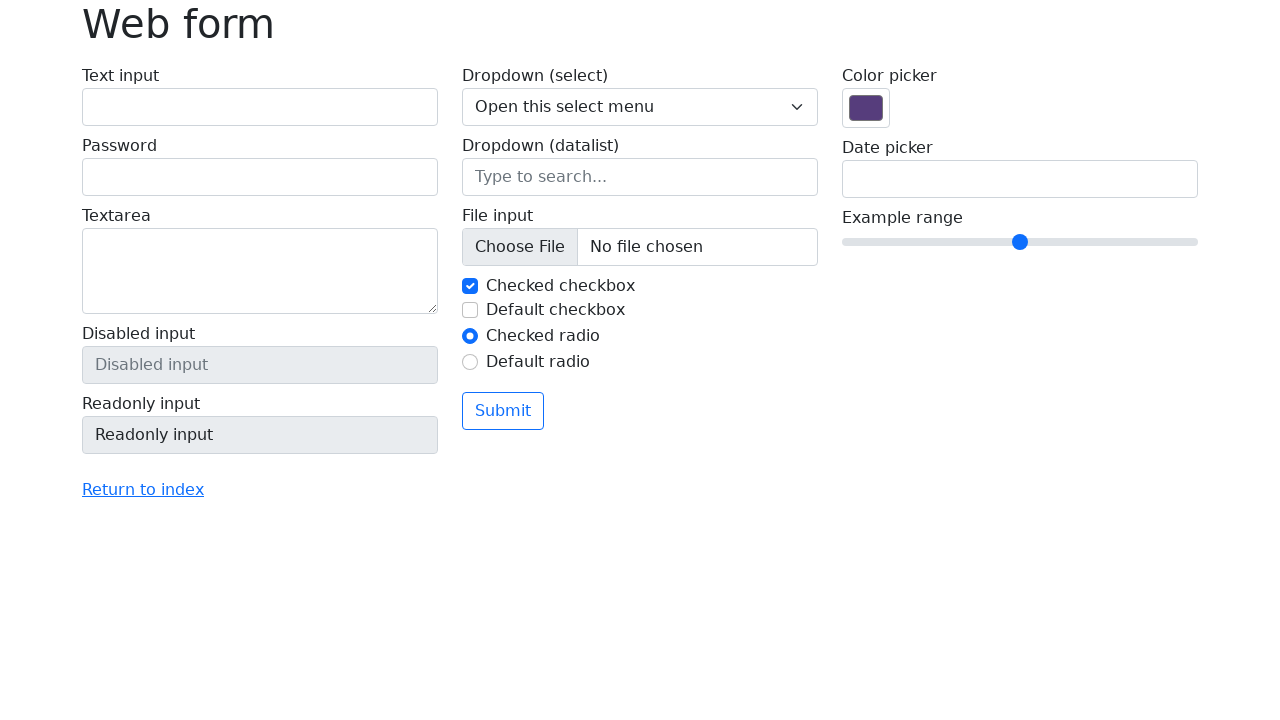

Filled text field with 'Testing Submission' on #my-text-id
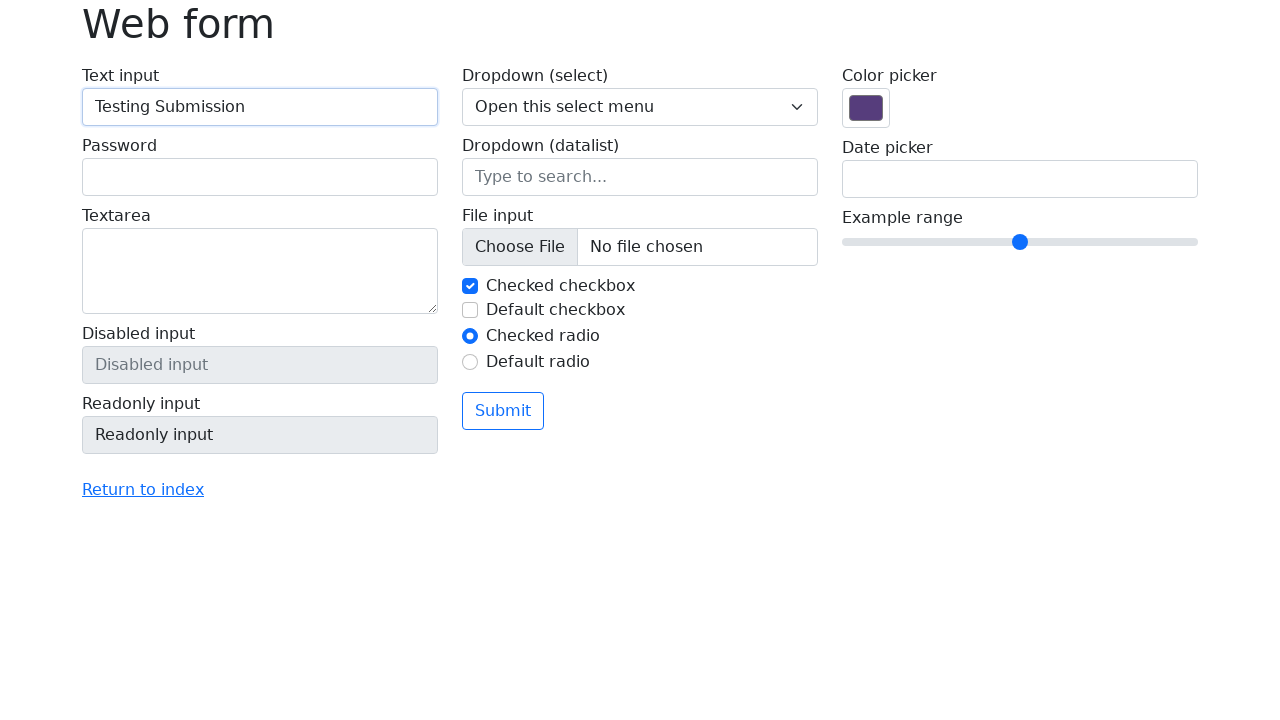

Clicked submit button to submit form at (503, 411) on button[type='submit']
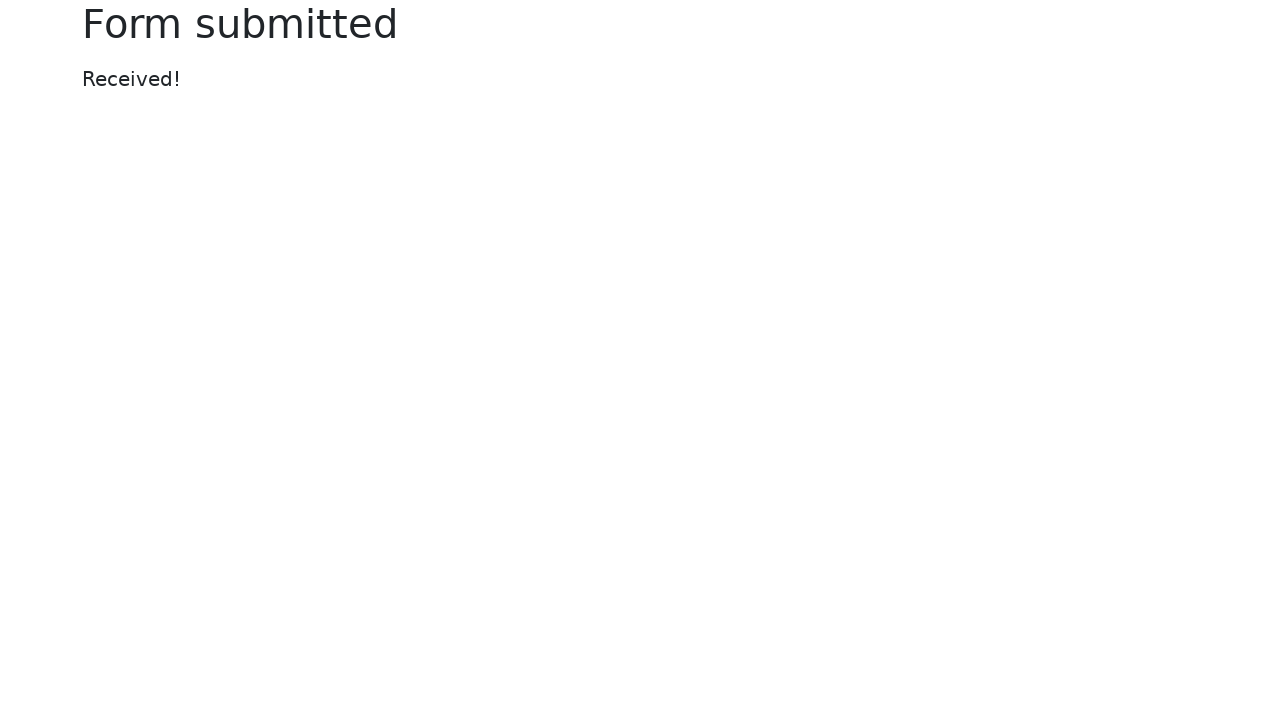

Waited for page to load after form submission
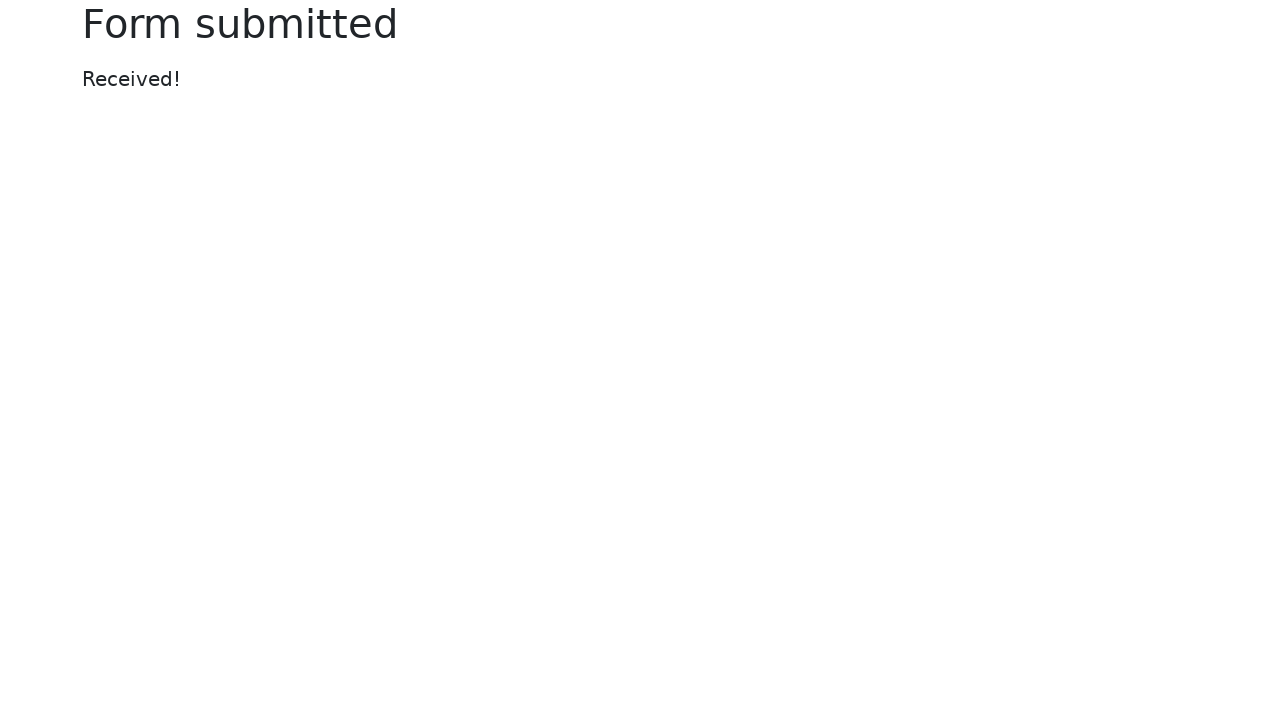

Verified page title changed after form submission
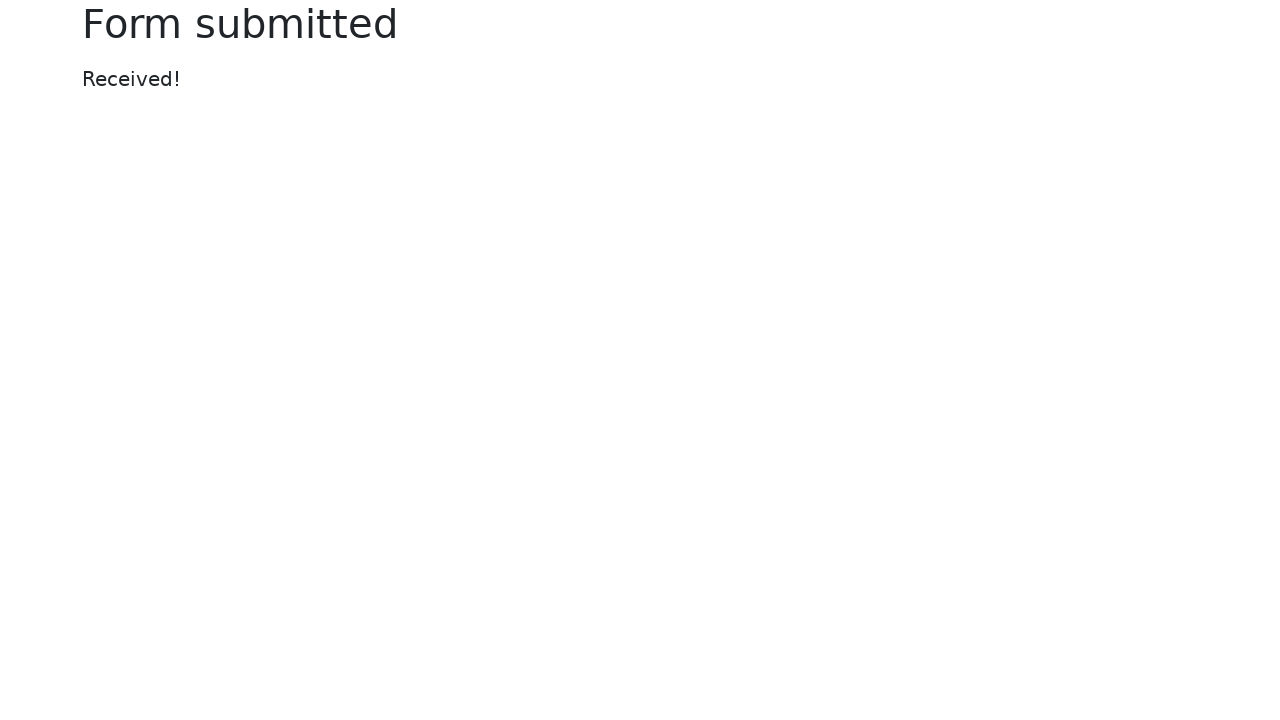

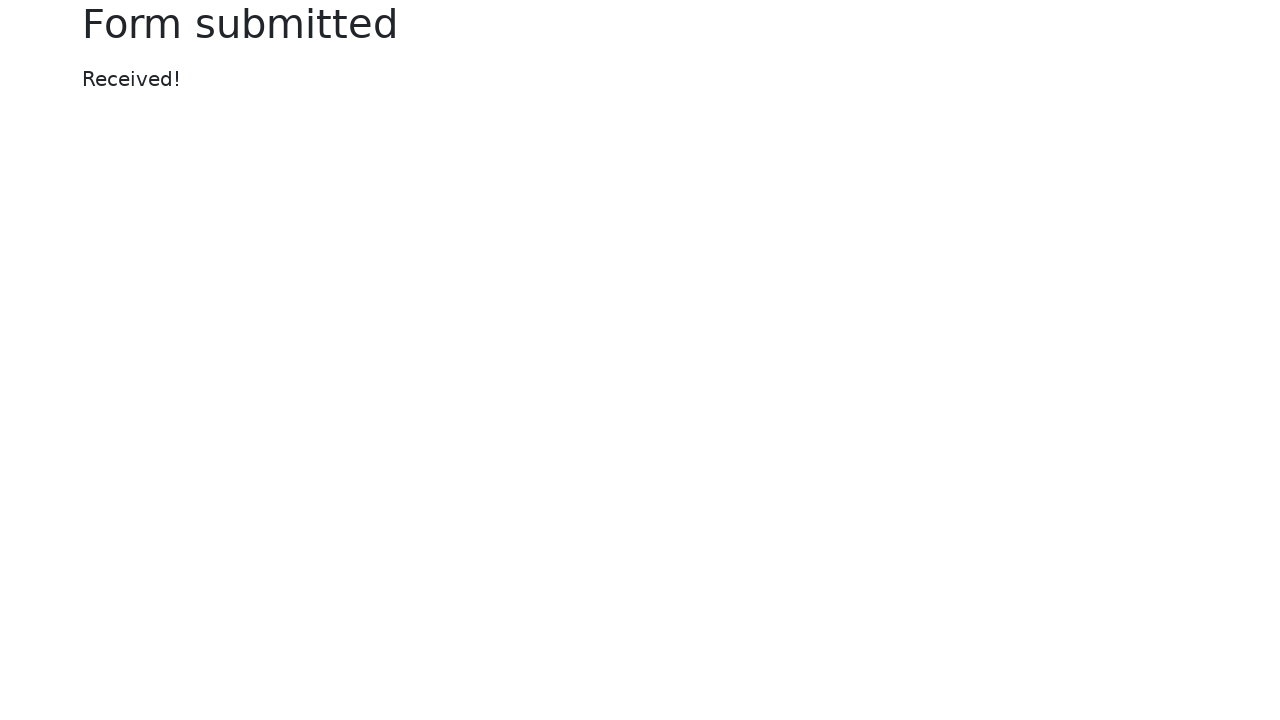